Tests simple alert functionality by clicking a button to show an alert, validating its text, and dismissing it

Starting URL: http://only-testing-blog.blogspot.com/2013/11/new-test.html

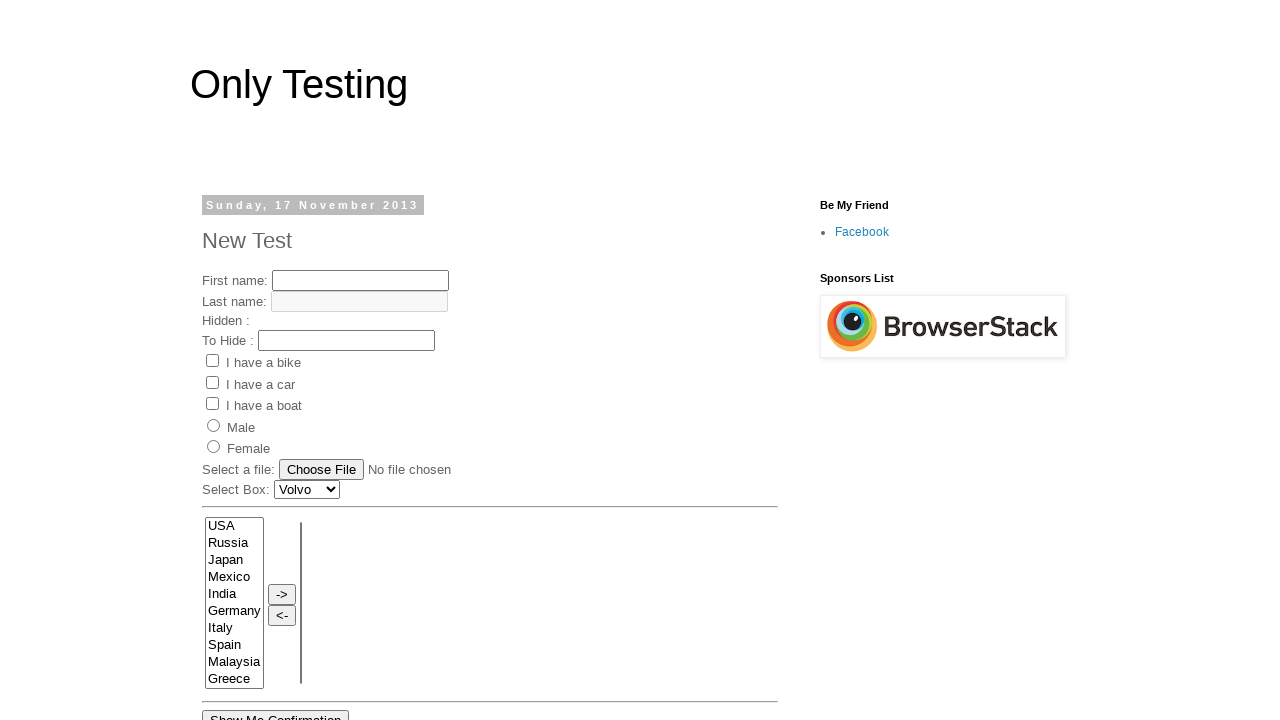

Navigated to alert test page
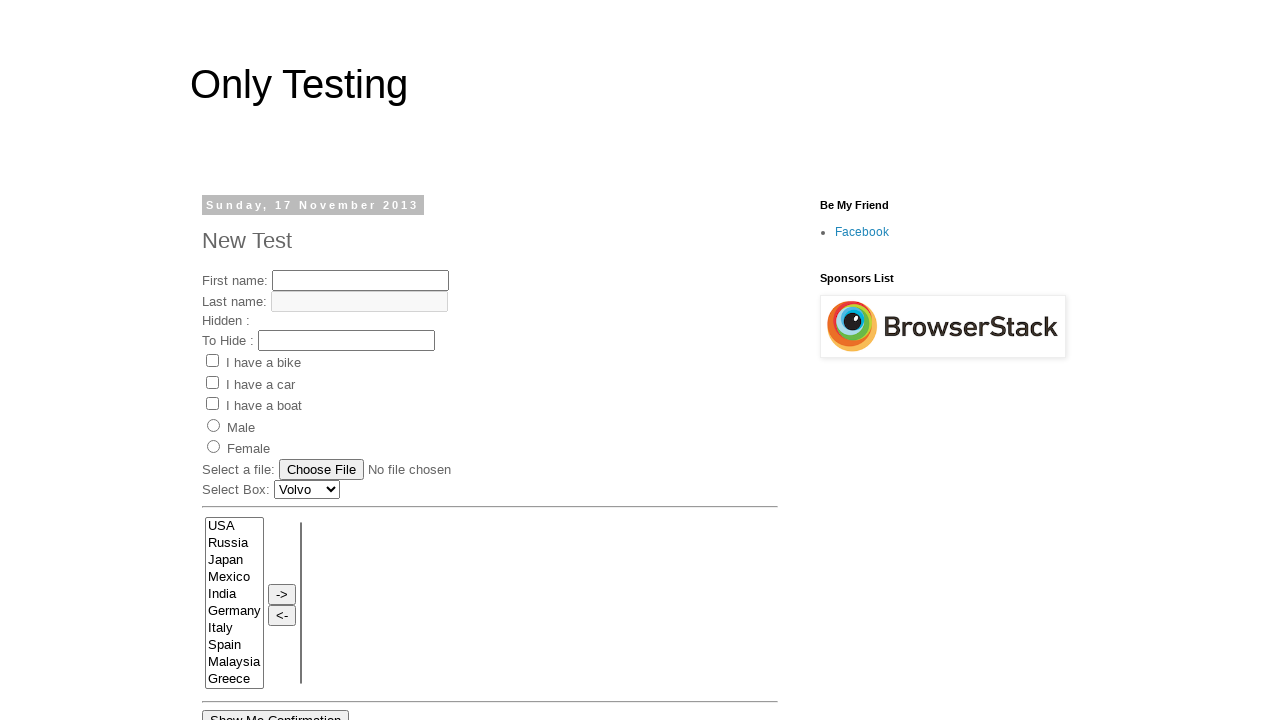

Clicked 'Show Me Alert' button at (252, 360) on xpath=//input[@value='Show Me Alert']
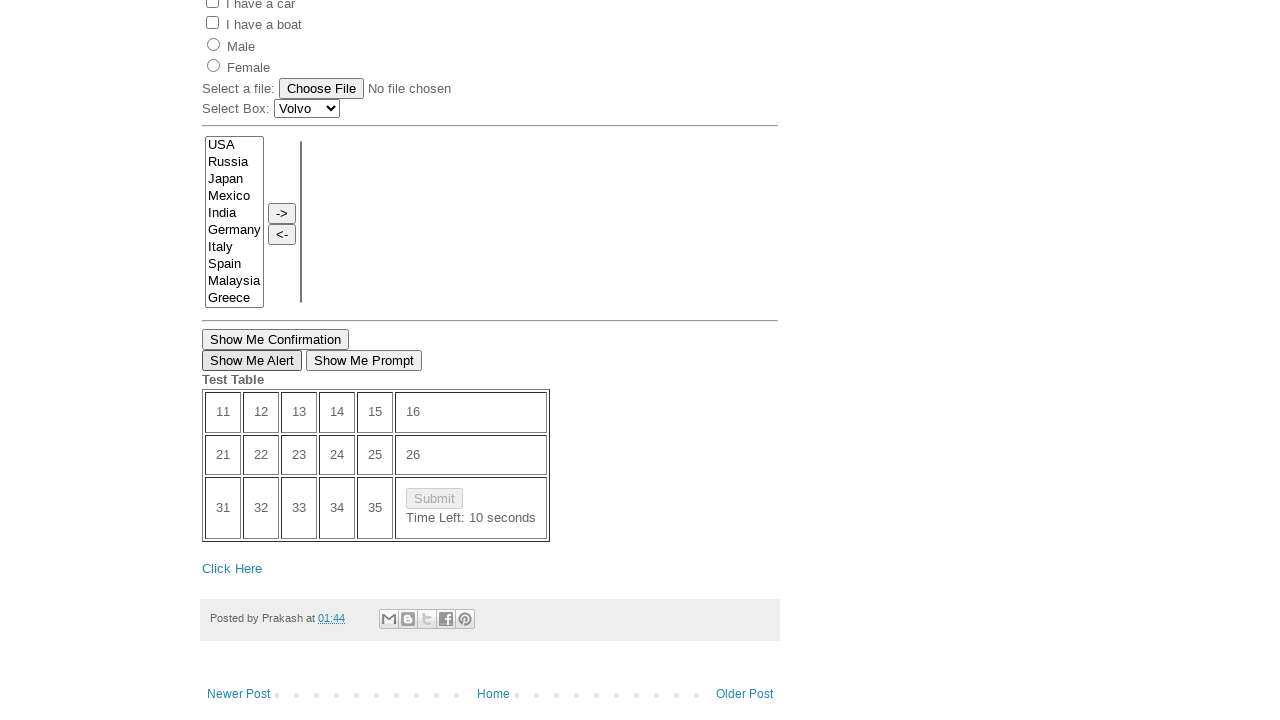

Set up alert dialog handler to dismiss alerts
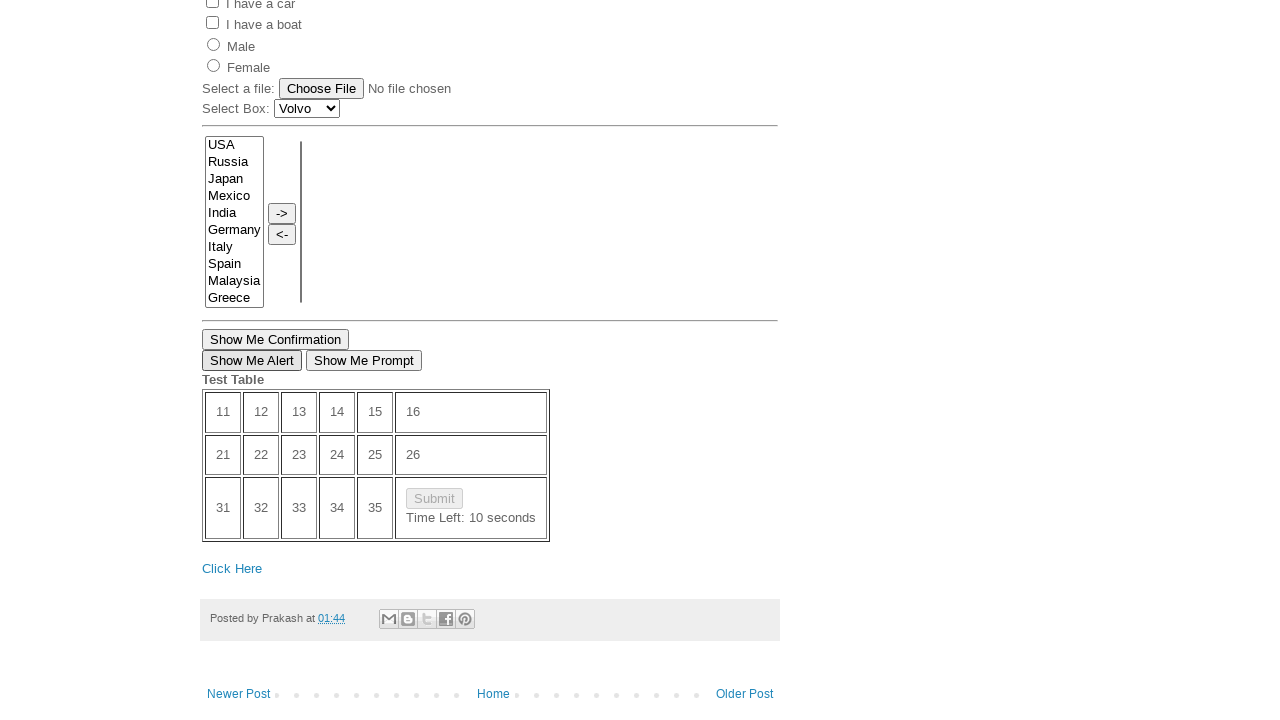

Triggered alert via JavaScript and dismissed it
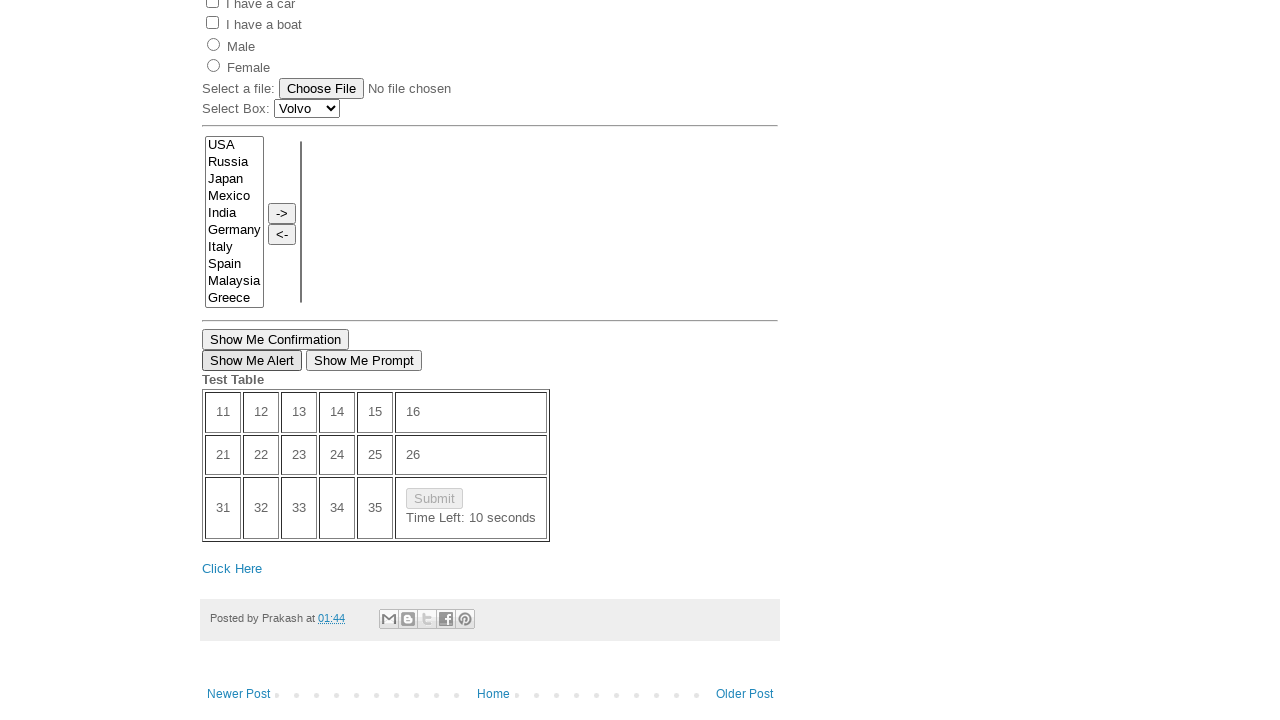

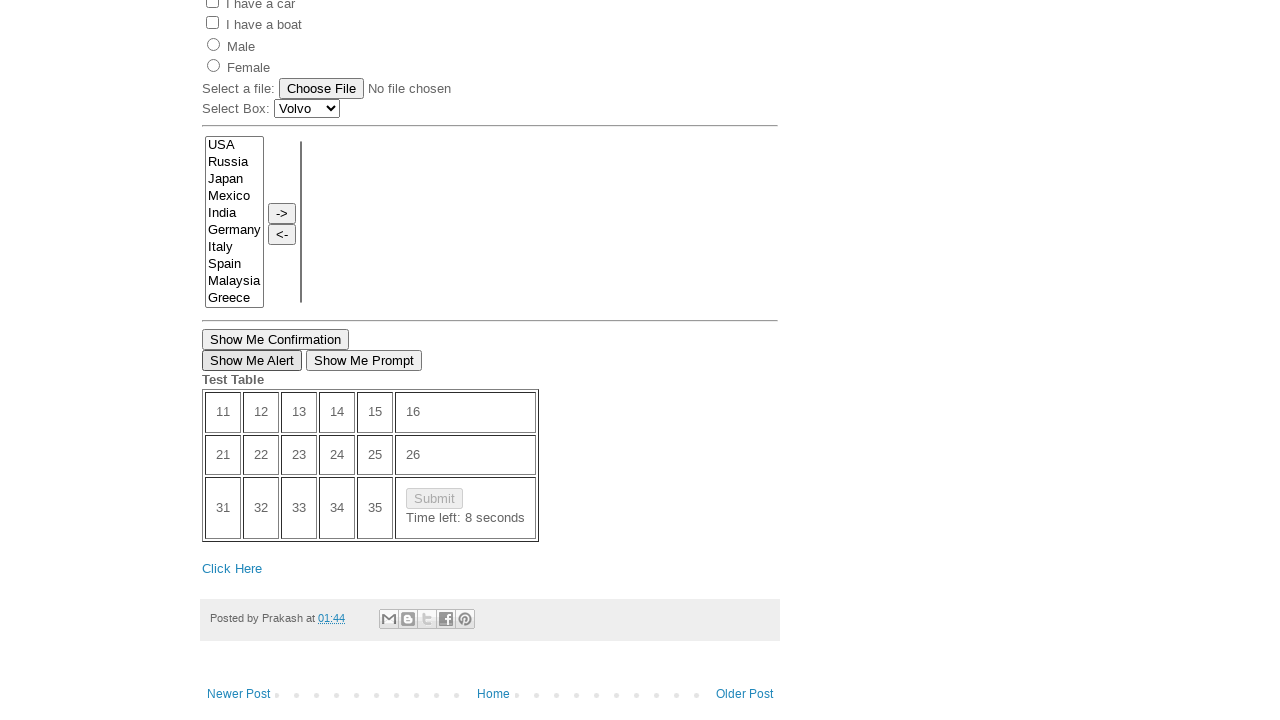